Tests successful login with correct credentials and verifies secure area access

Starting URL: https://the-internet.herokuapp.com/

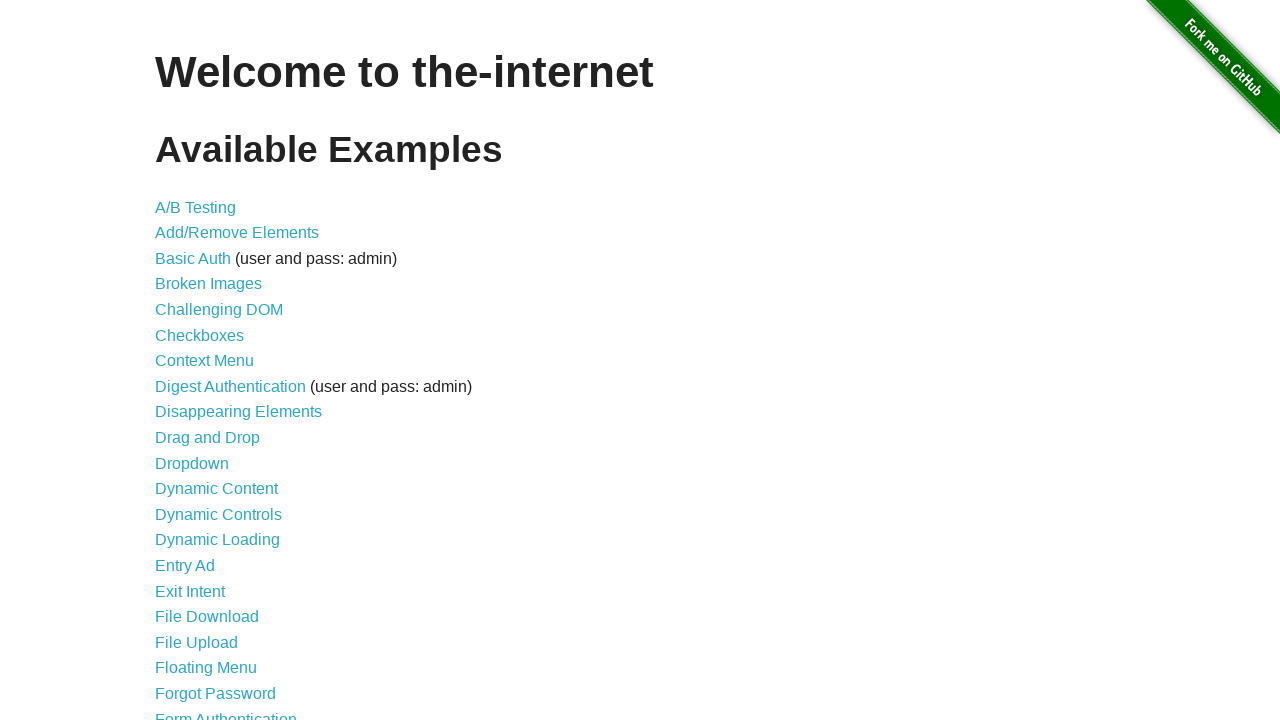

Clicked on Form Authentication link at (226, 712) on xpath=//a[@href="/login"]
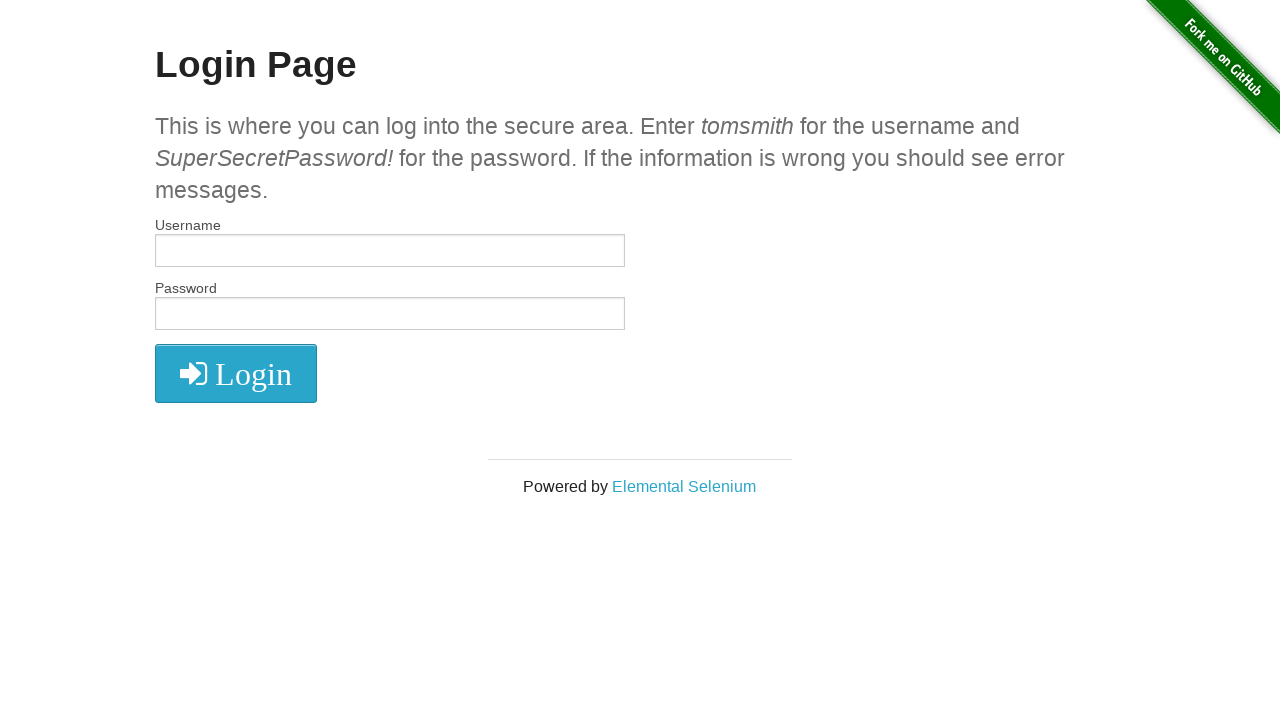

Filled username field with 'tomsmith' on #username
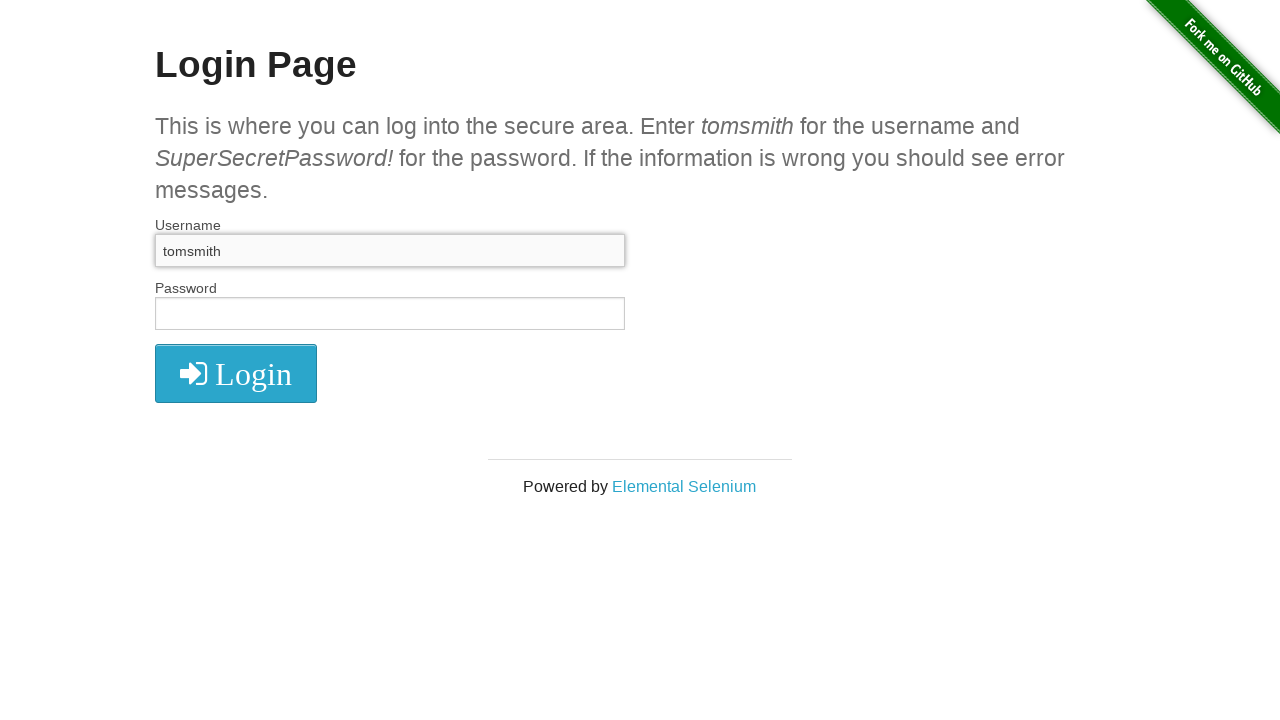

Filled password field with correct credentials on #password
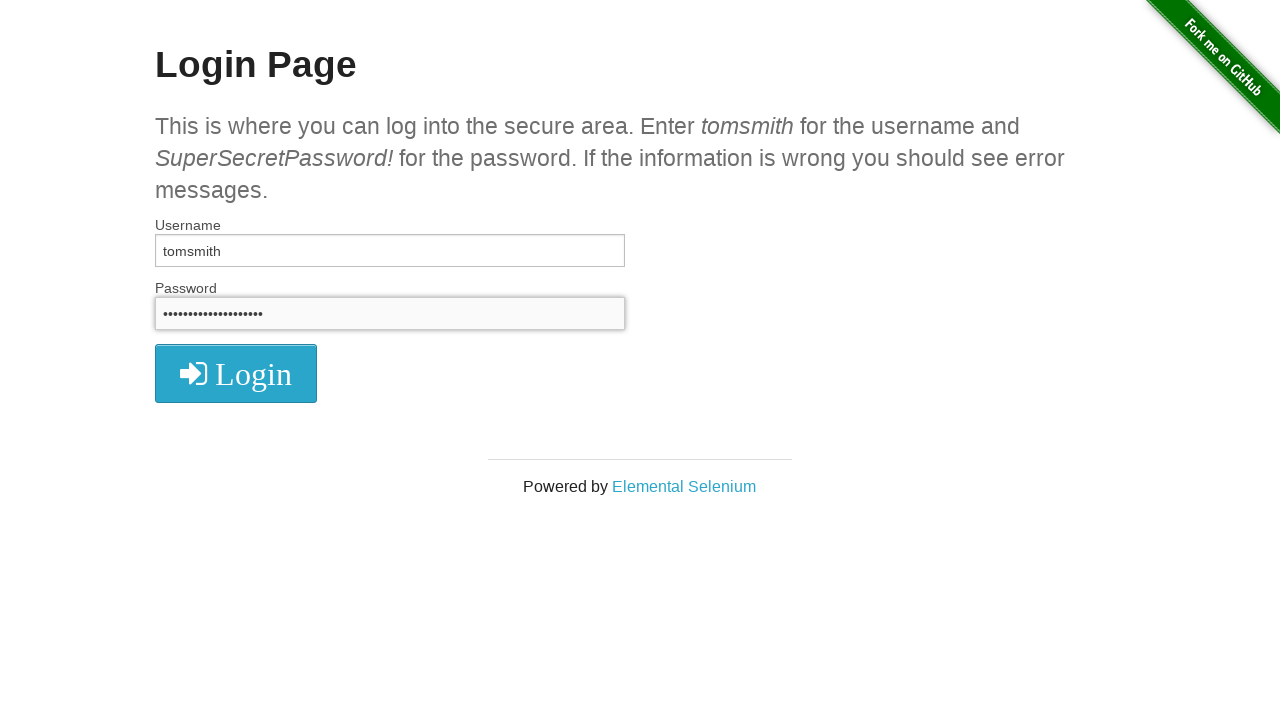

Clicked login button to submit credentials at (236, 373) on xpath=//button[@type="submit"]
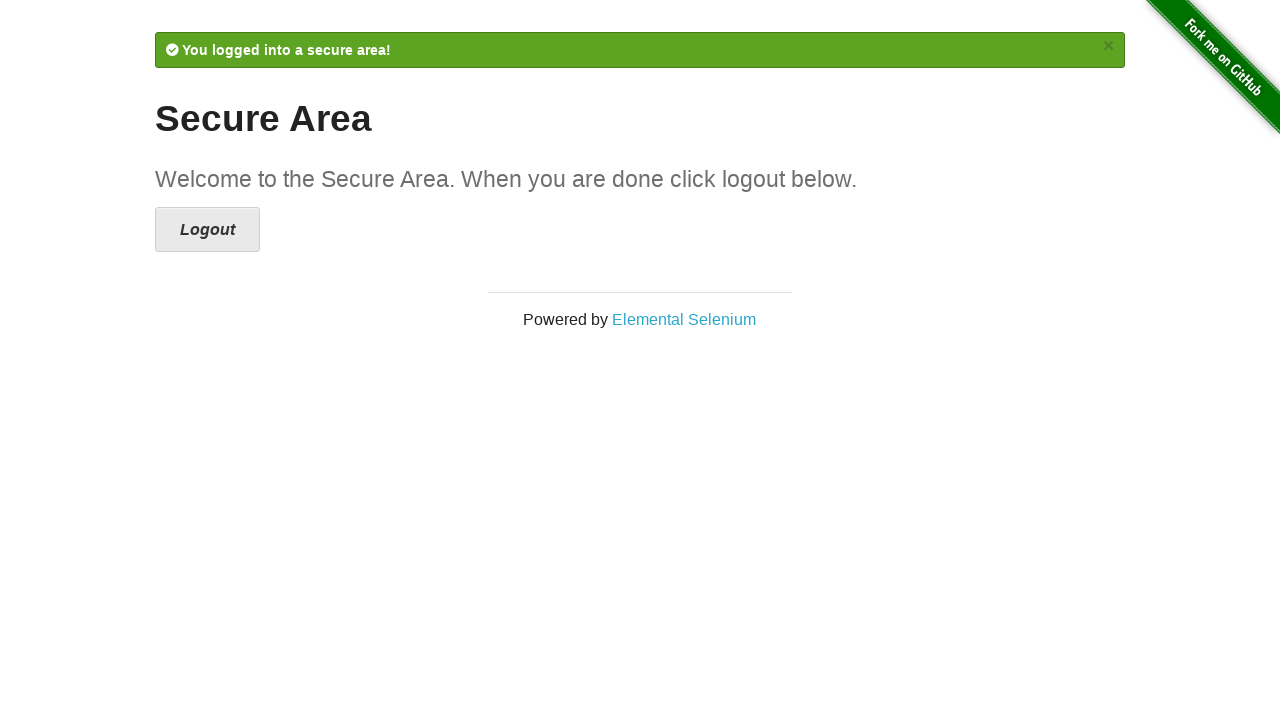

Success message appeared on page
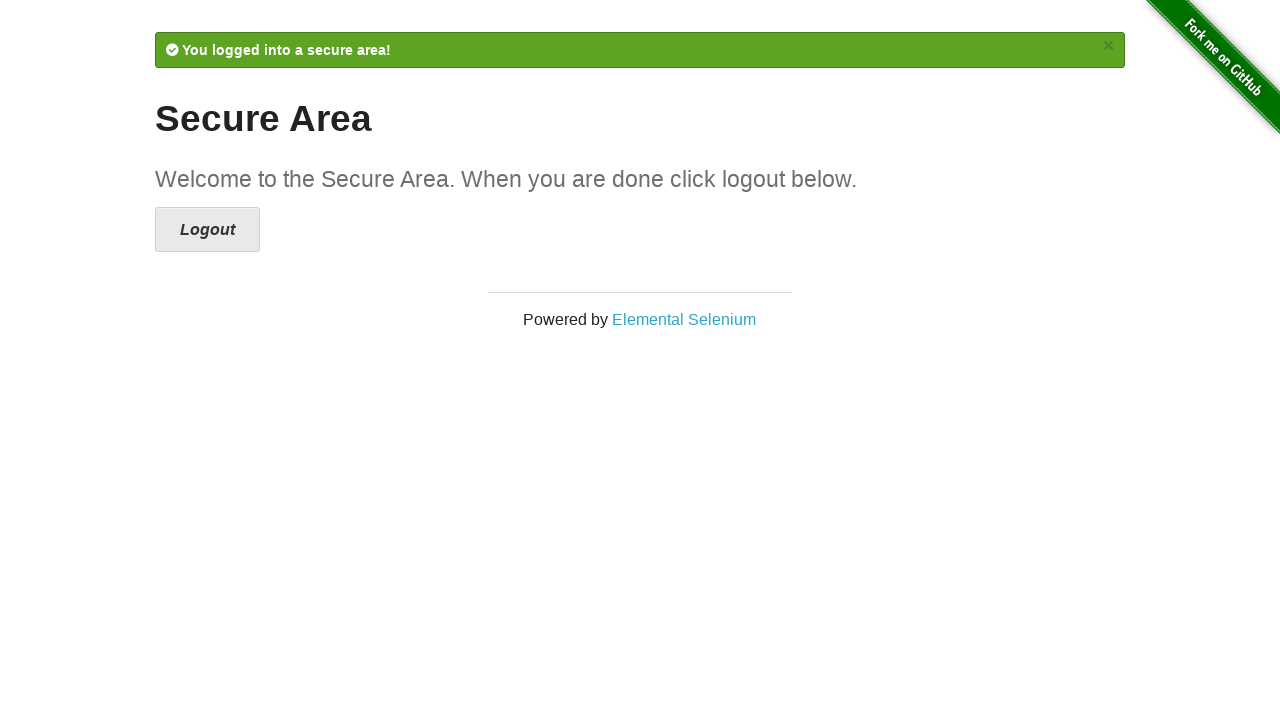

Verified that URL contains 'secure'
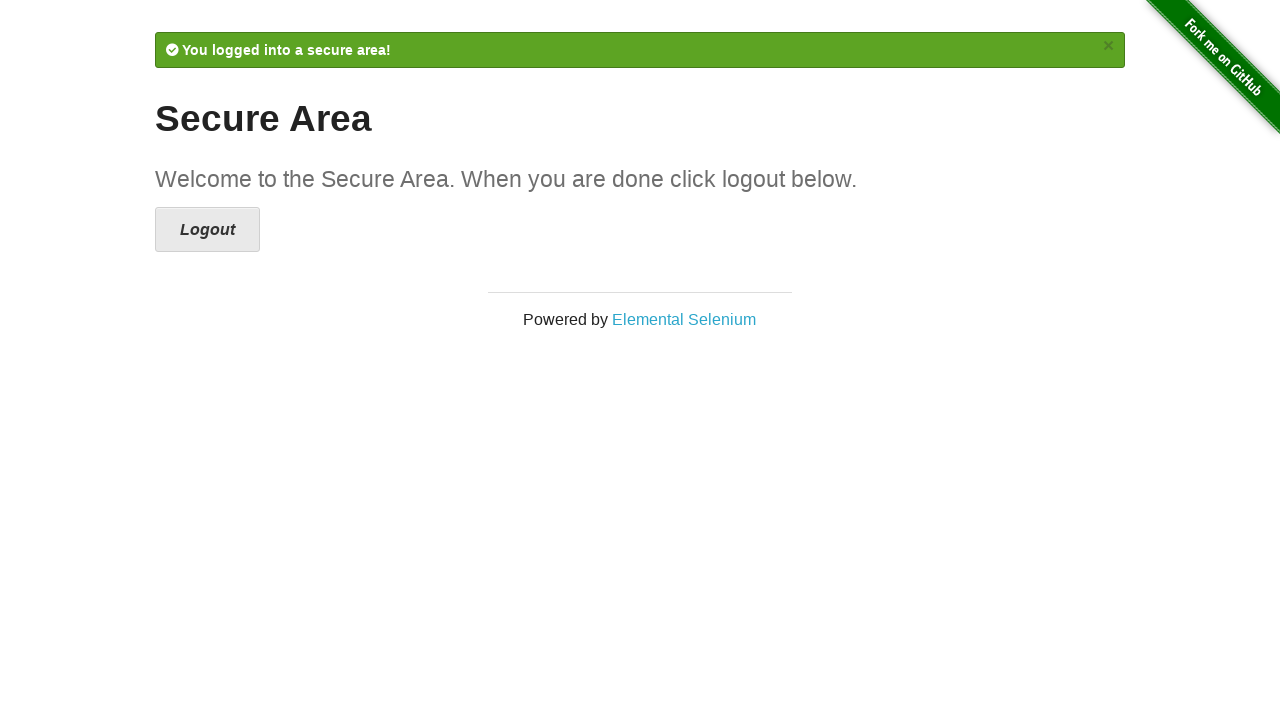

Retrieved success message text content
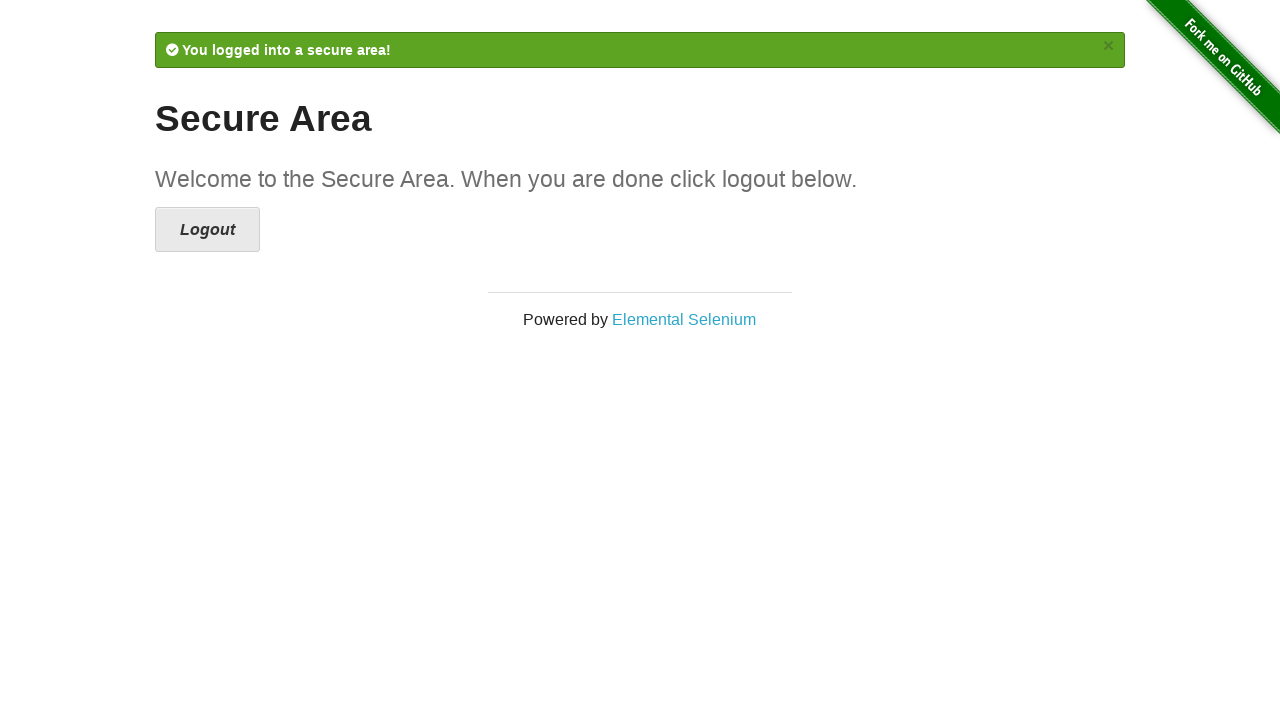

Verified success message contains 'secure area!'
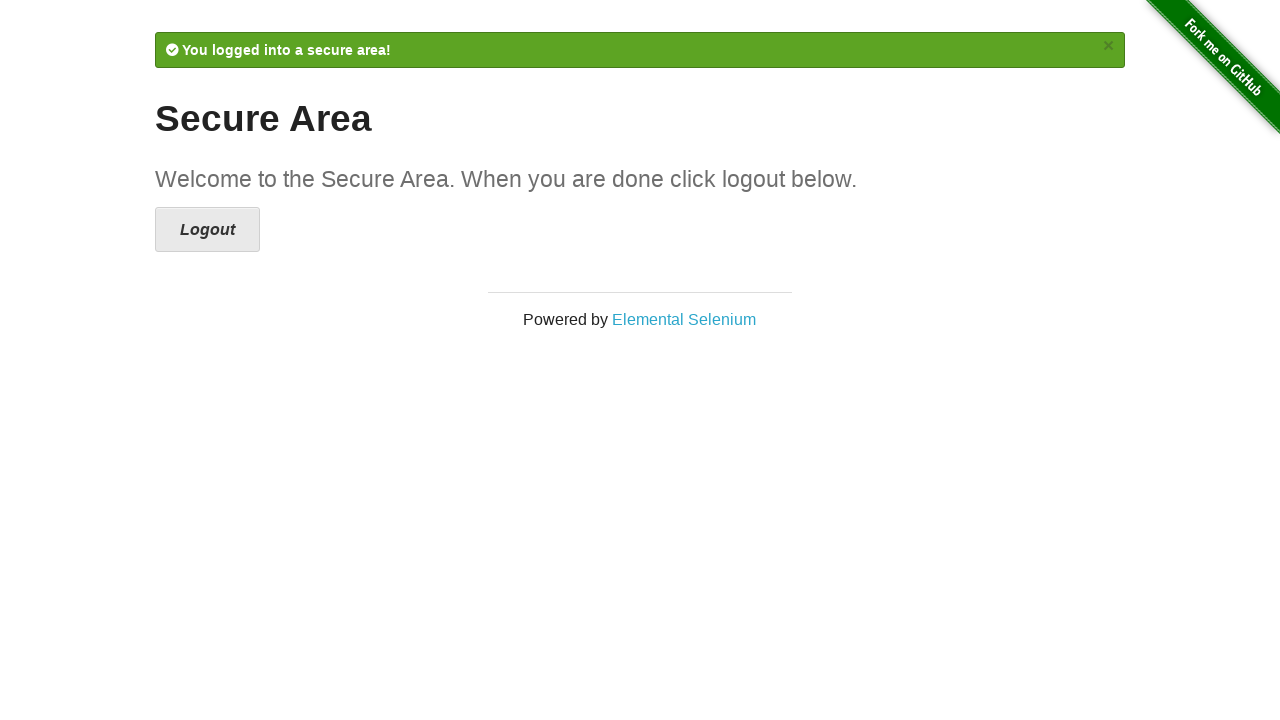

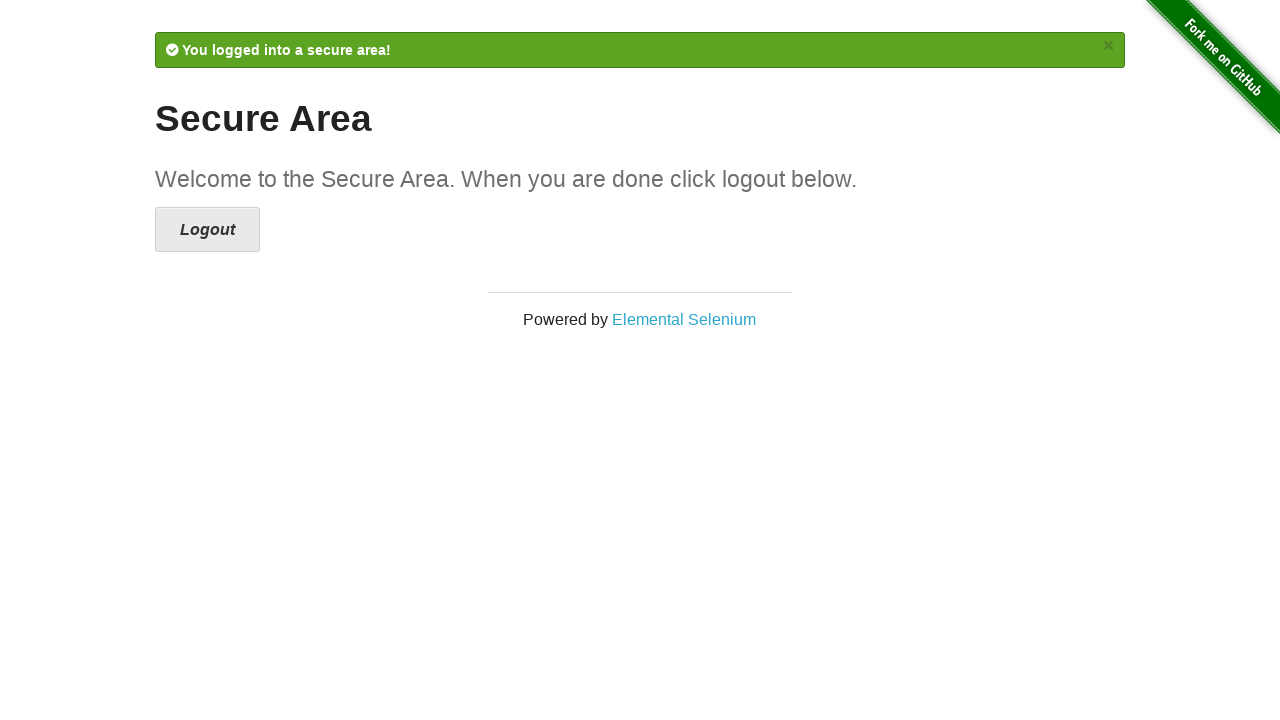